Tests right-click context menu functionality by right-clicking on an element, selecting the Copy option from the context menu, and handling the resulting alert

Starting URL: http://swisnl.github.io/jQuery-contextMenu/demo.html

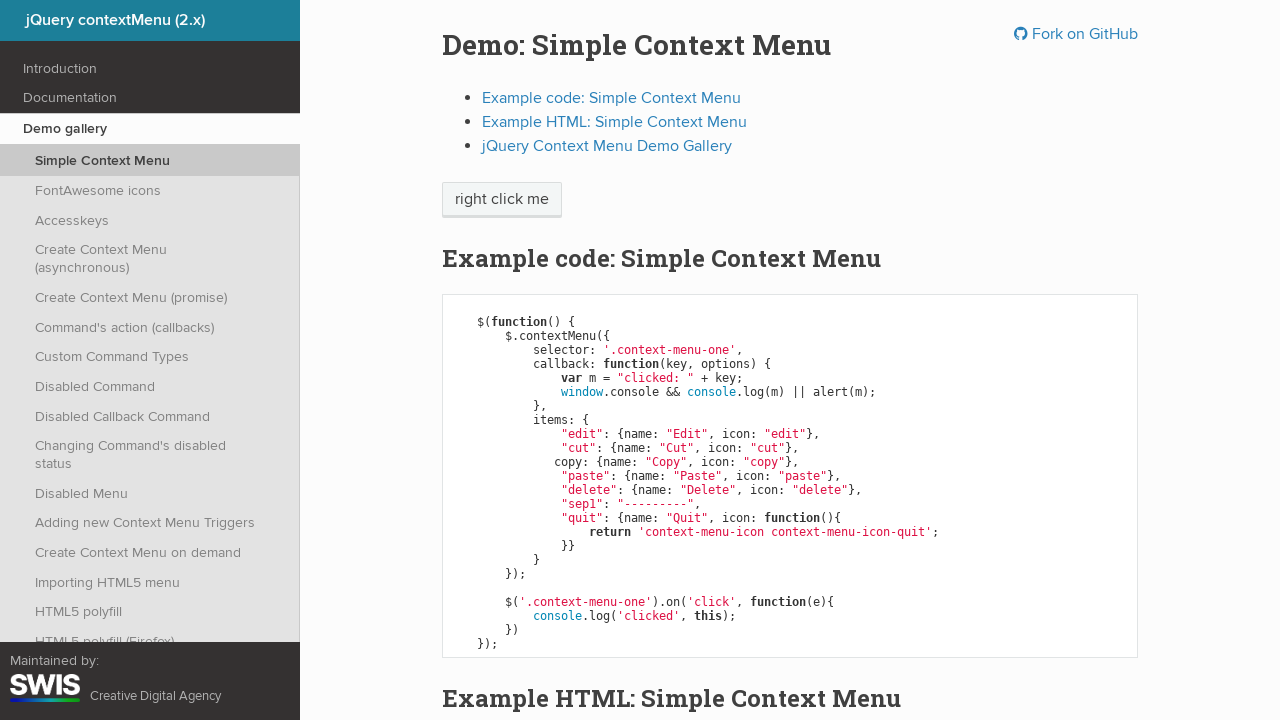

Right-clicked on context menu demo element at (502, 200) on //span[@class='context-menu-one btn btn-neutral']
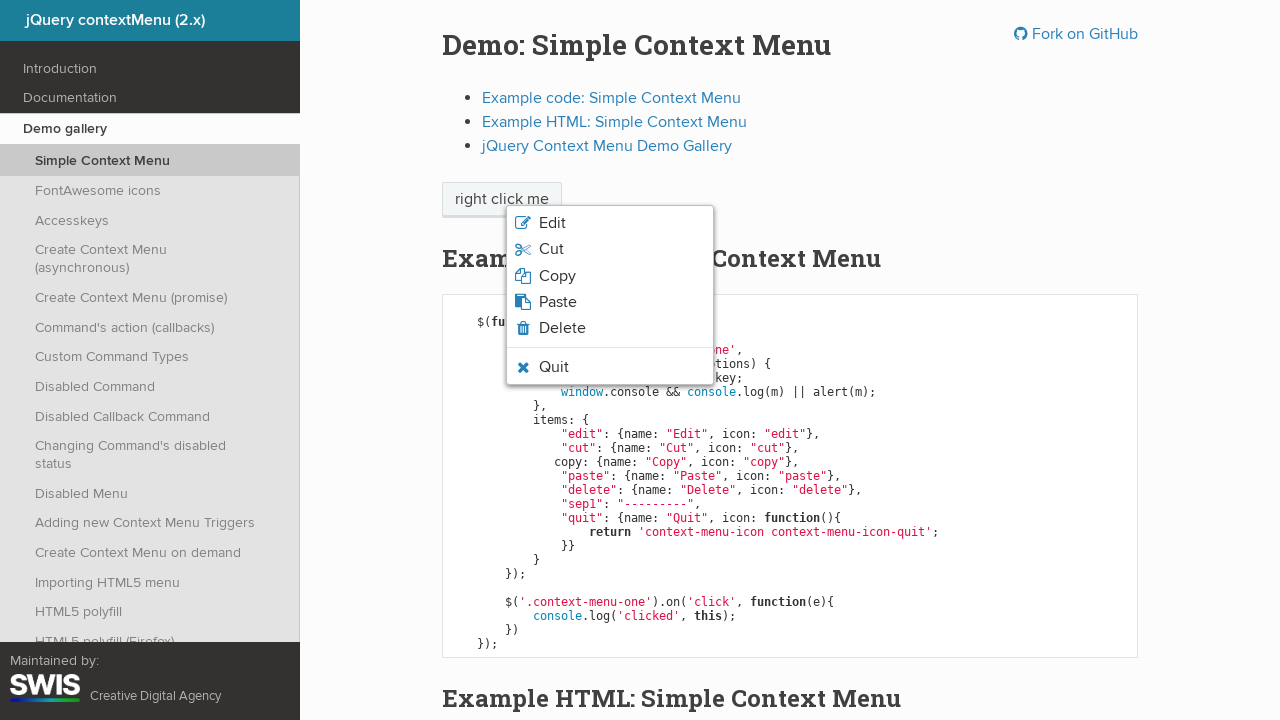

Clicked Copy option from context menu at (557, 276) on xpath=/html/body/ul/li[3]/span
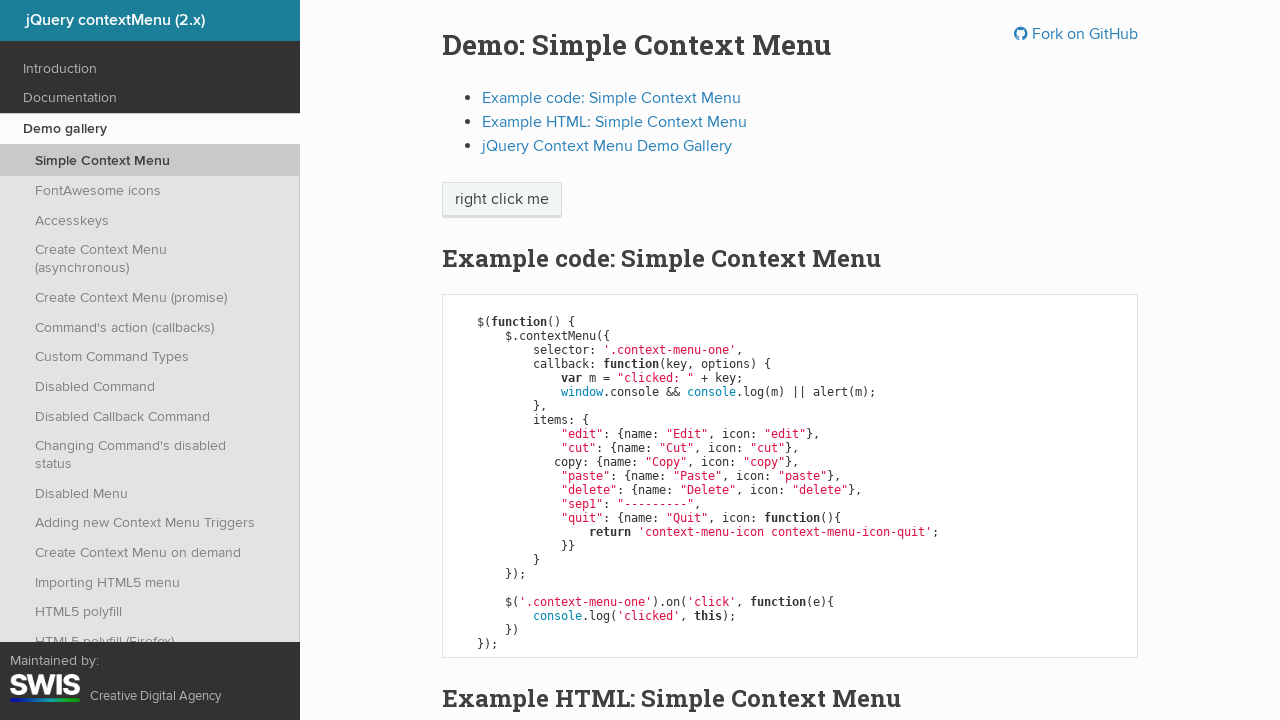

Set up dialog handler to accept alerts
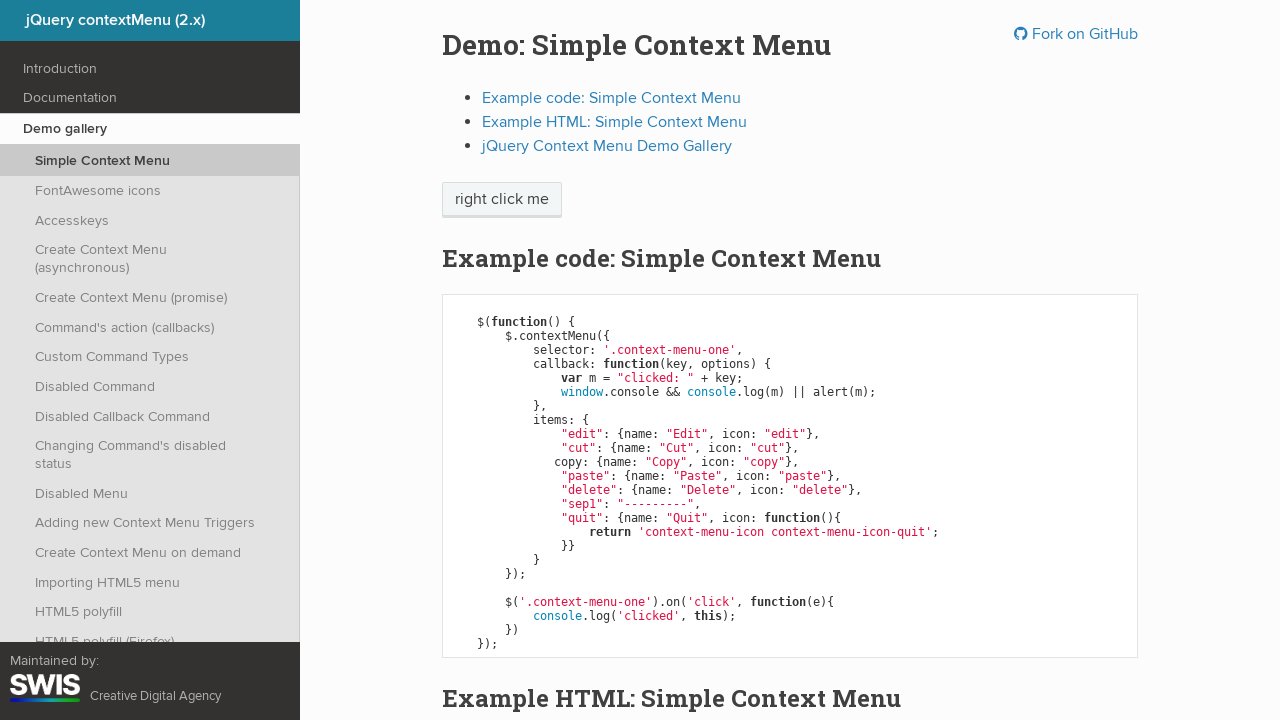

Waited for alert to be handled
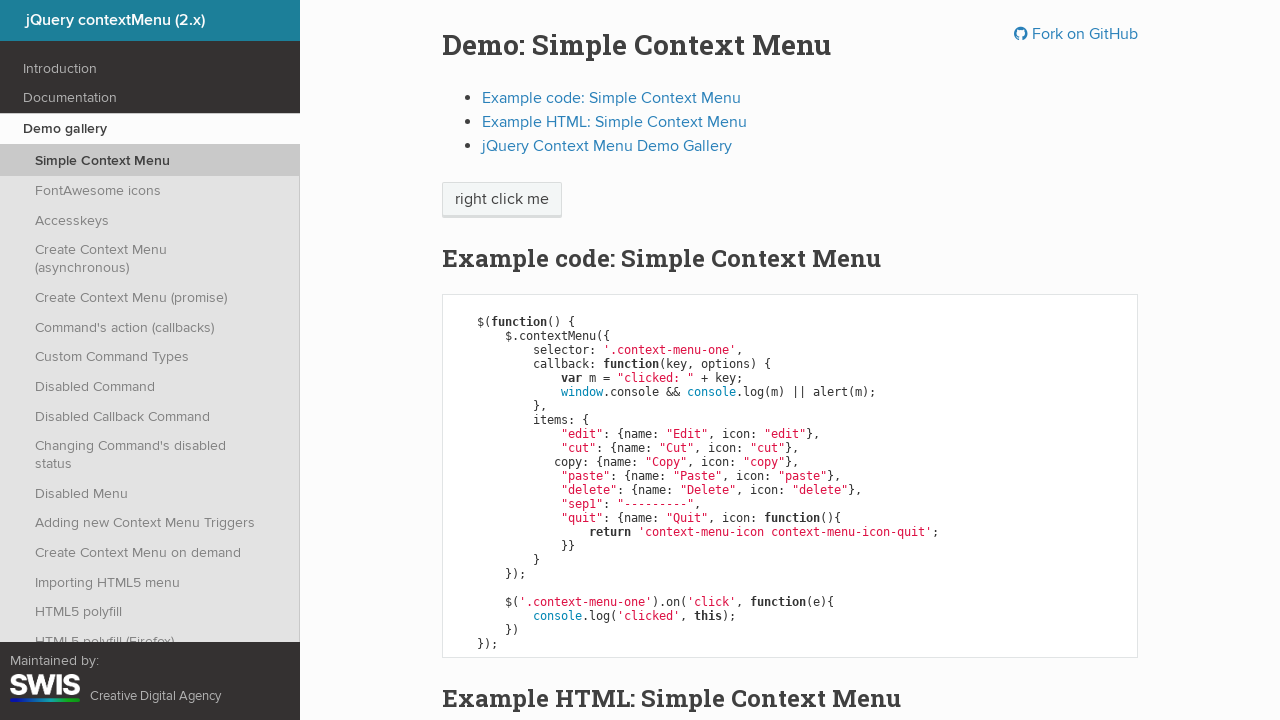

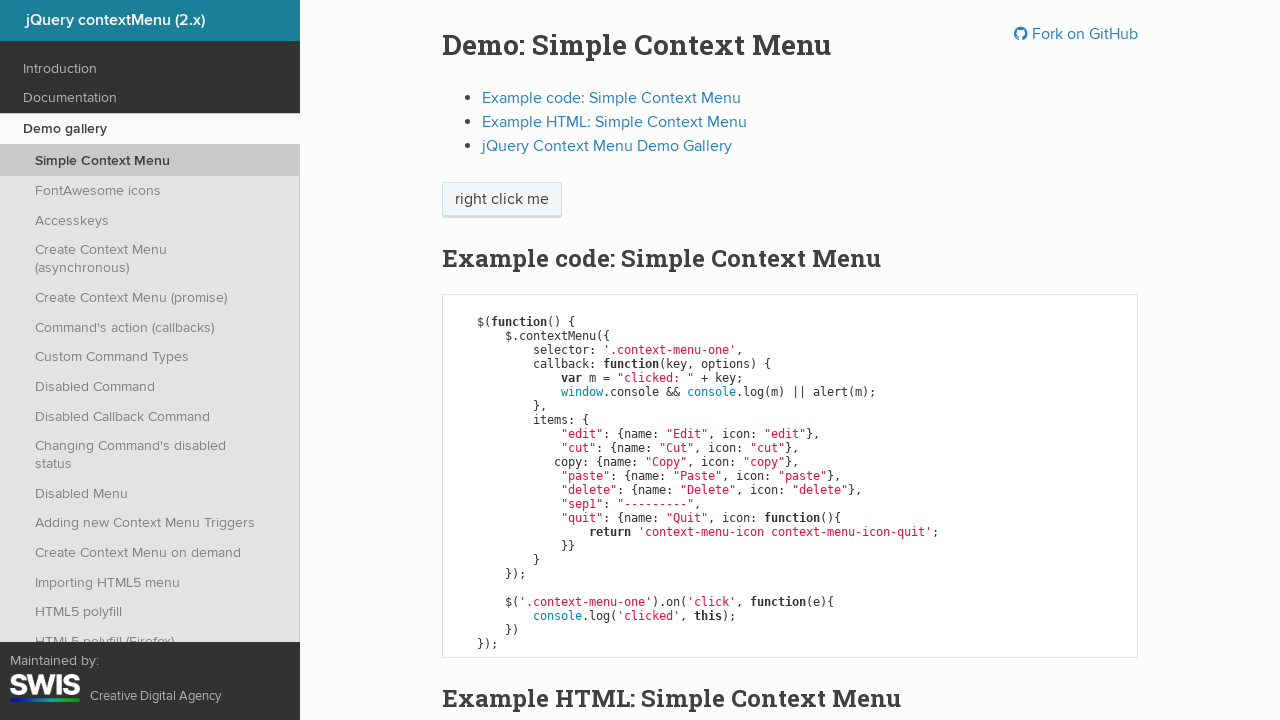